Tests browser navigation commands including clicking a link, navigating back, forward, refreshing the page, and navigating to a different URL

Starting URL: https://omayo.blogspot.com/

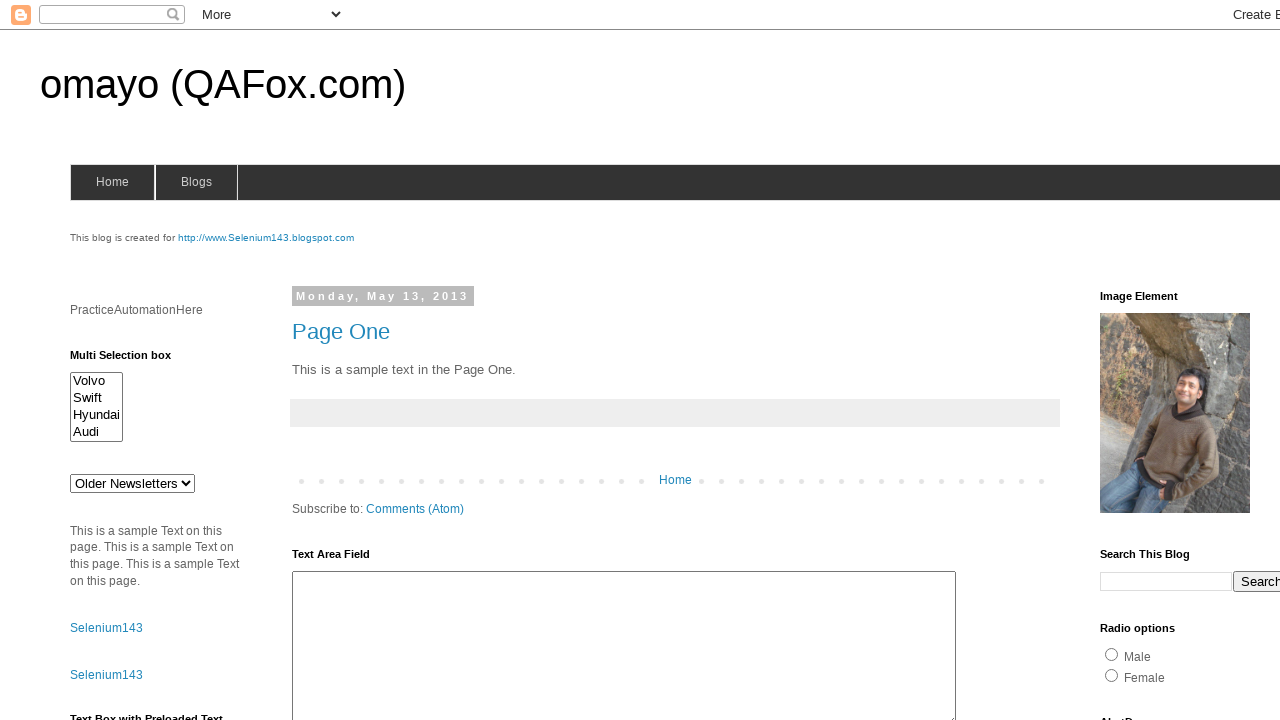

Clicked on the selenium143 link (#link1) at (106, 628) on #link1
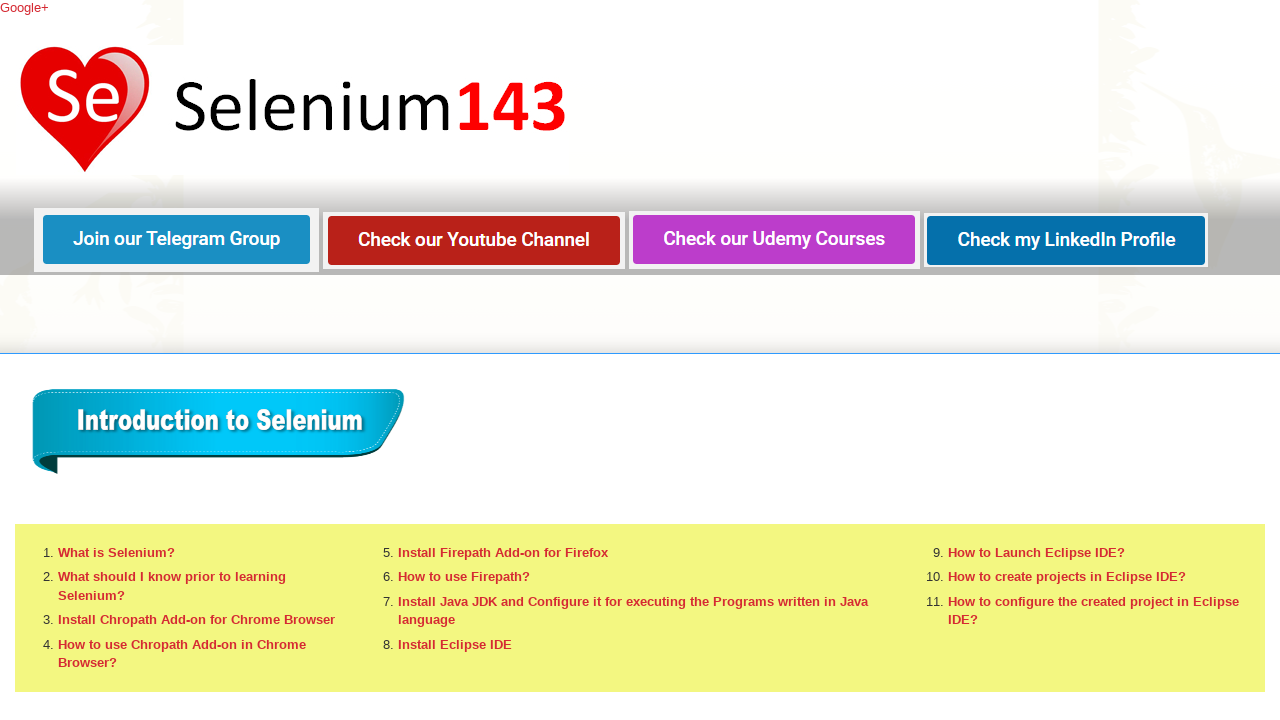

Page loaded after clicking link
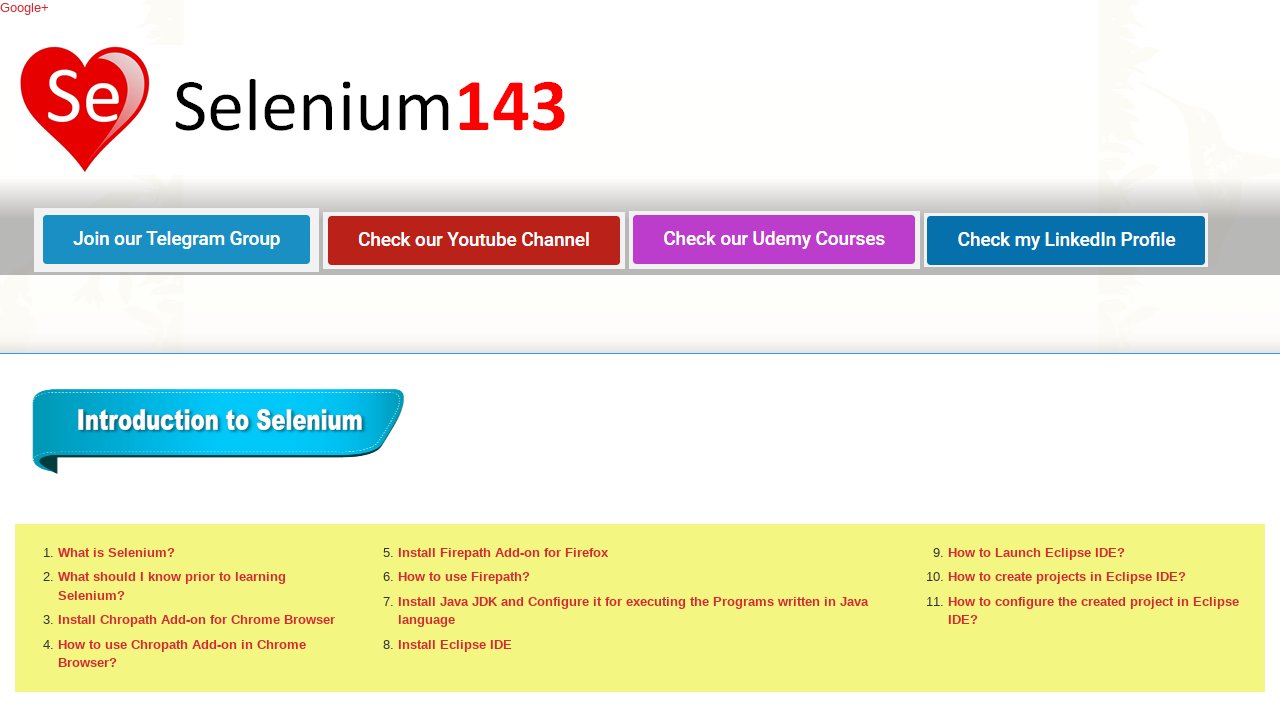

Navigated back to previous page
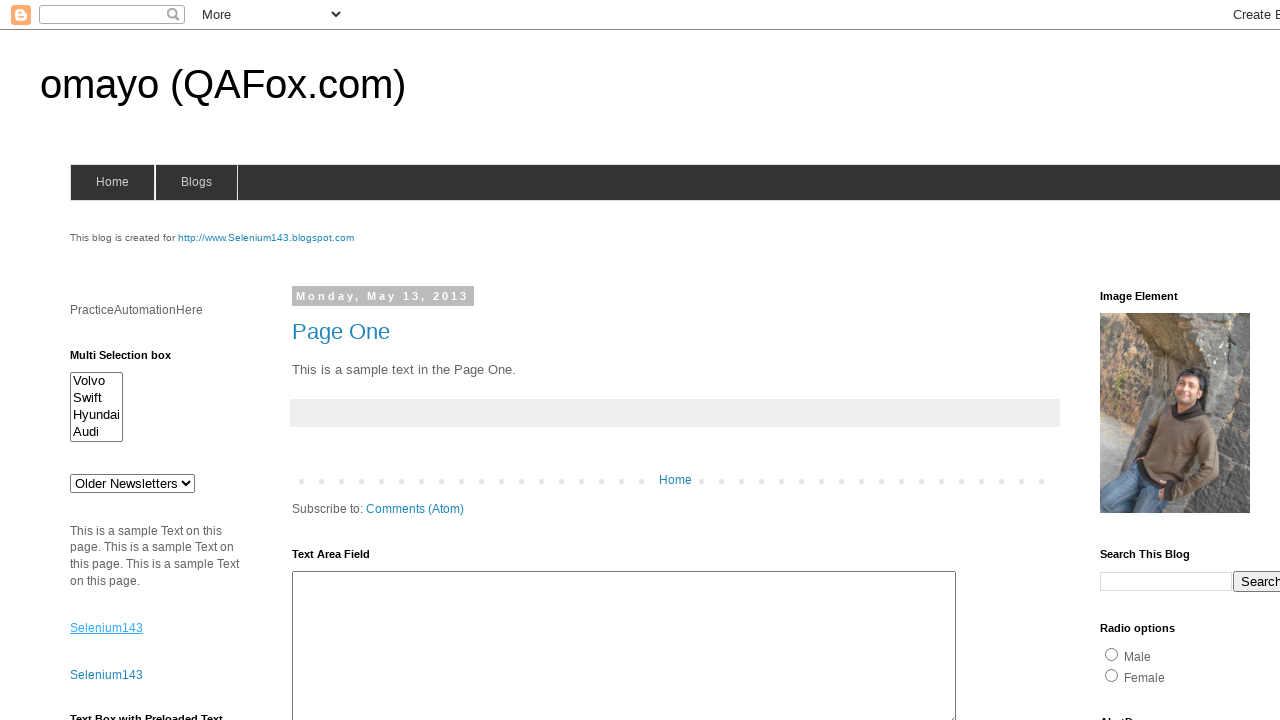

Page loaded after navigating back
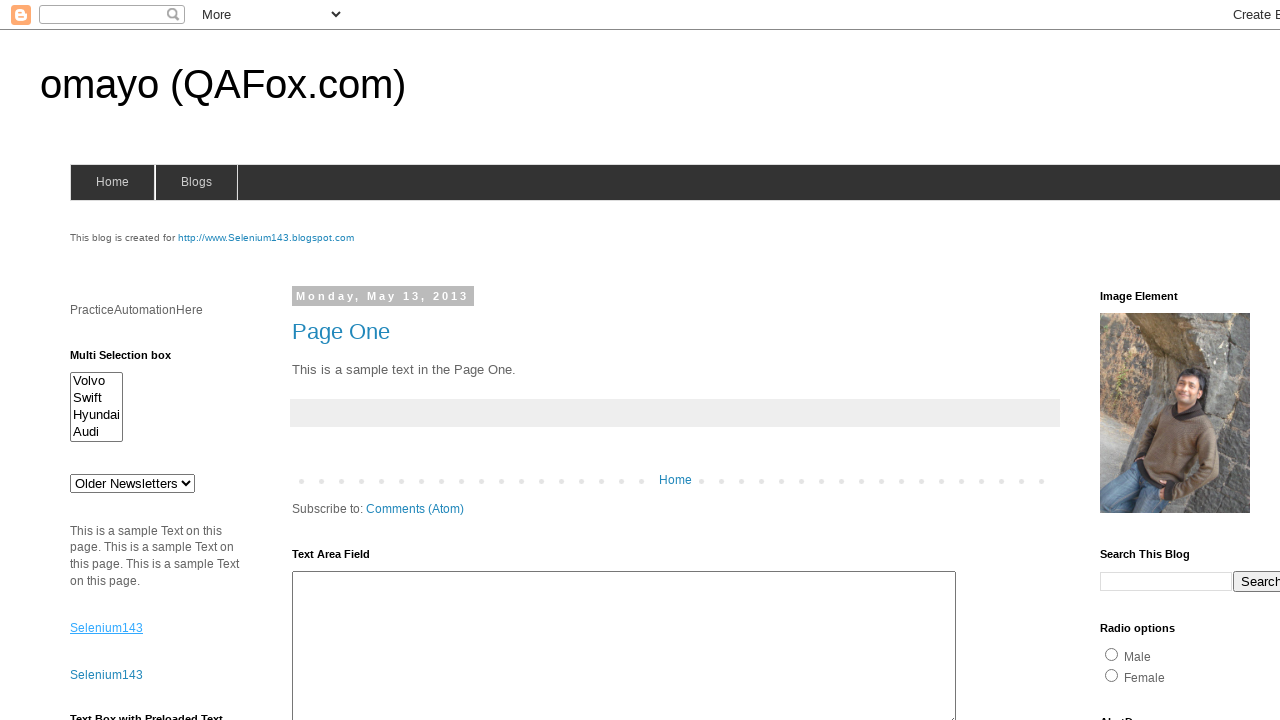

Navigated forward to next page
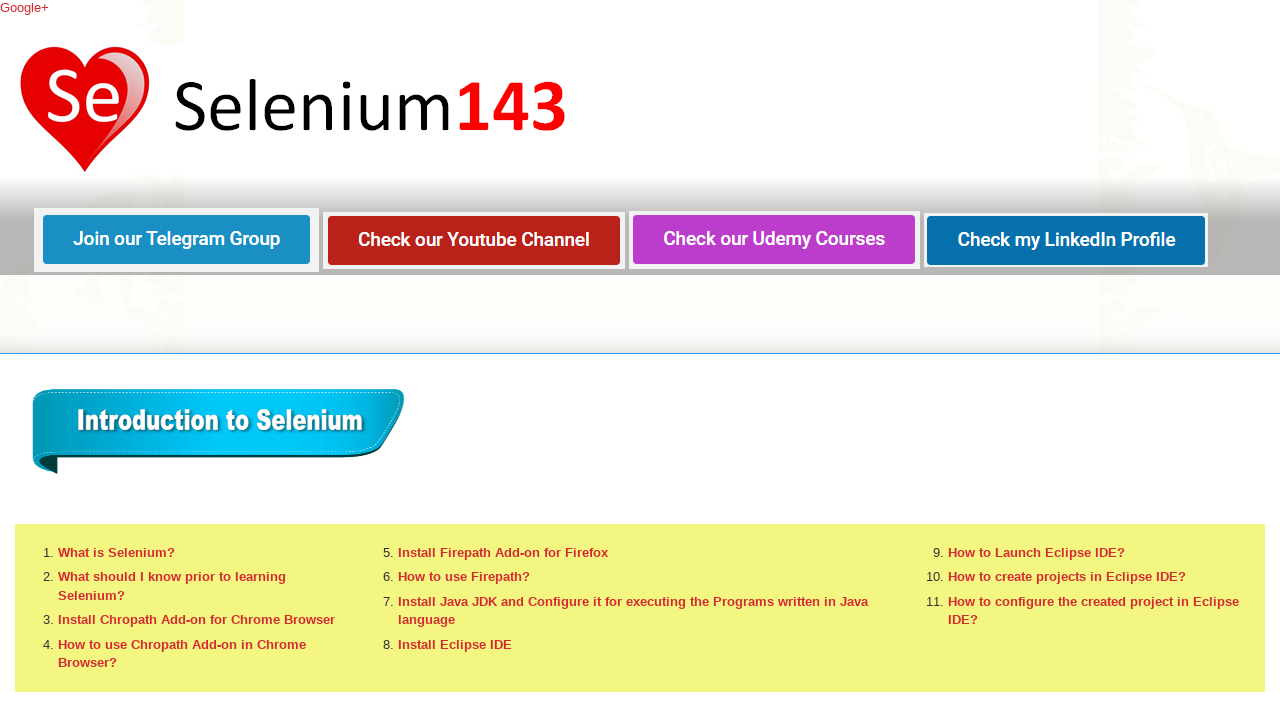

Page loaded after navigating forward
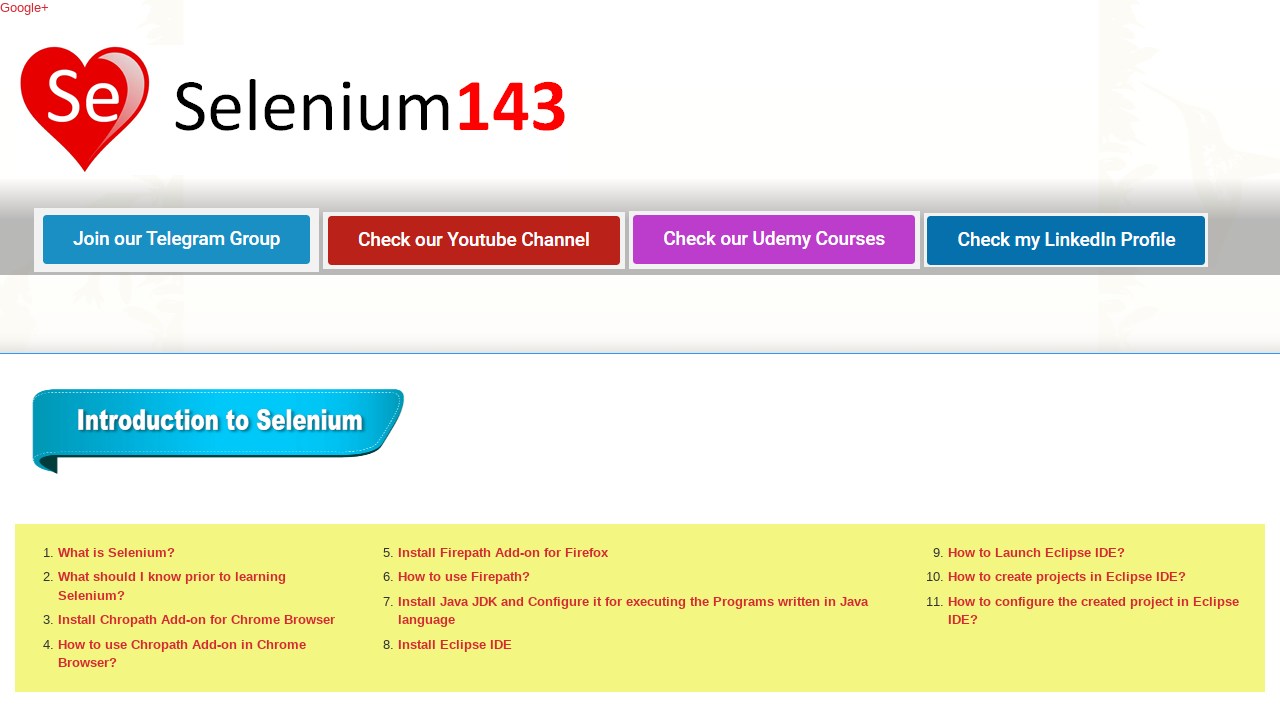

Refreshed the current page
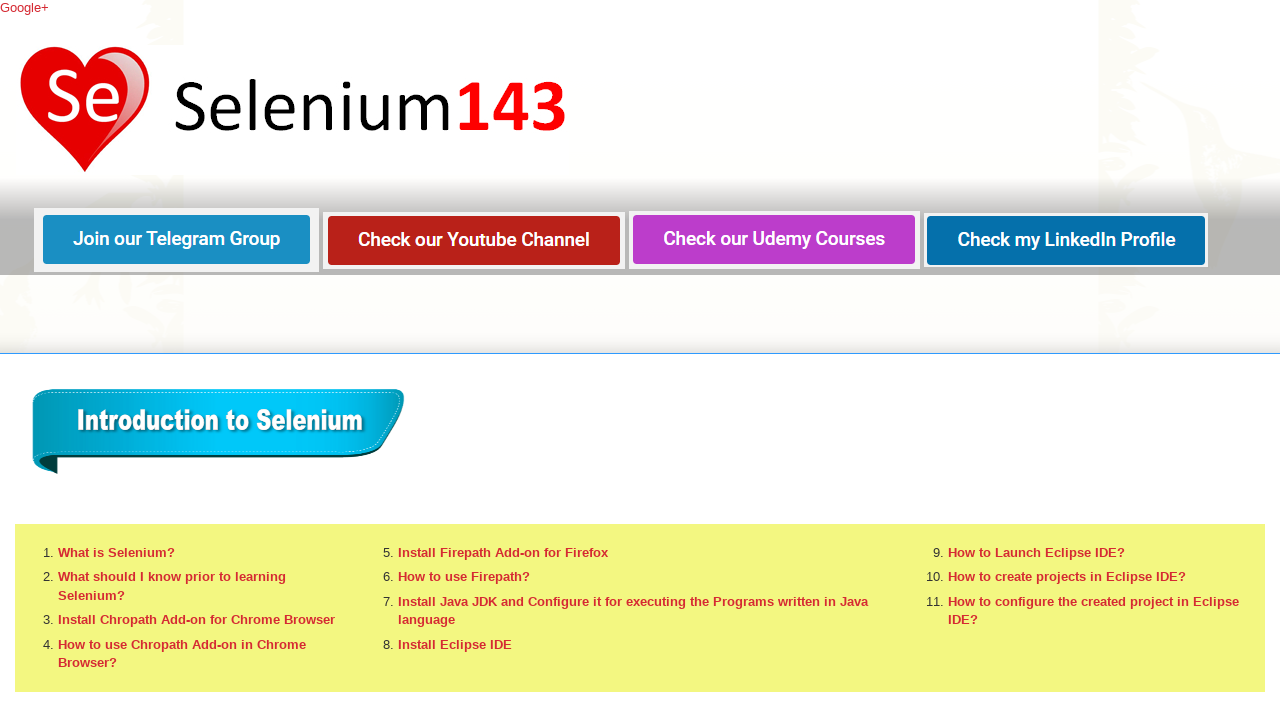

Page loaded after refresh
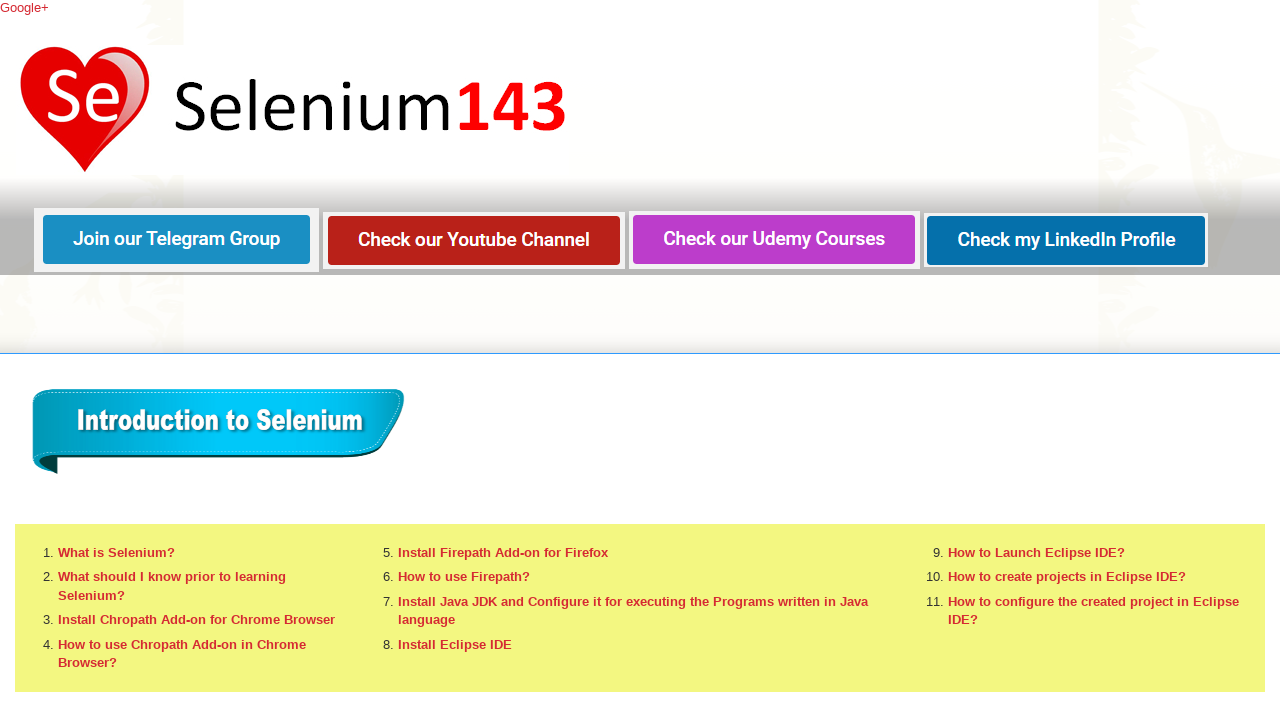

Navigated to https://selenium-by-arun.blogspot.com/
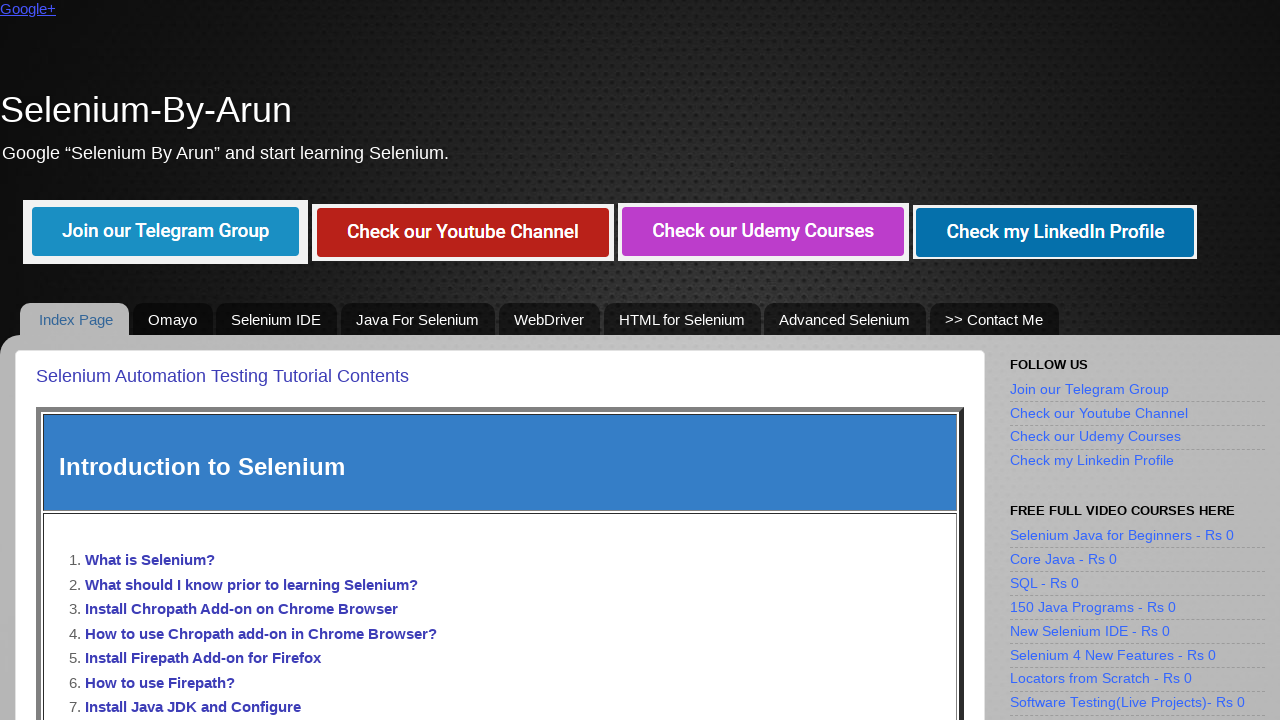

Page loaded at new URL
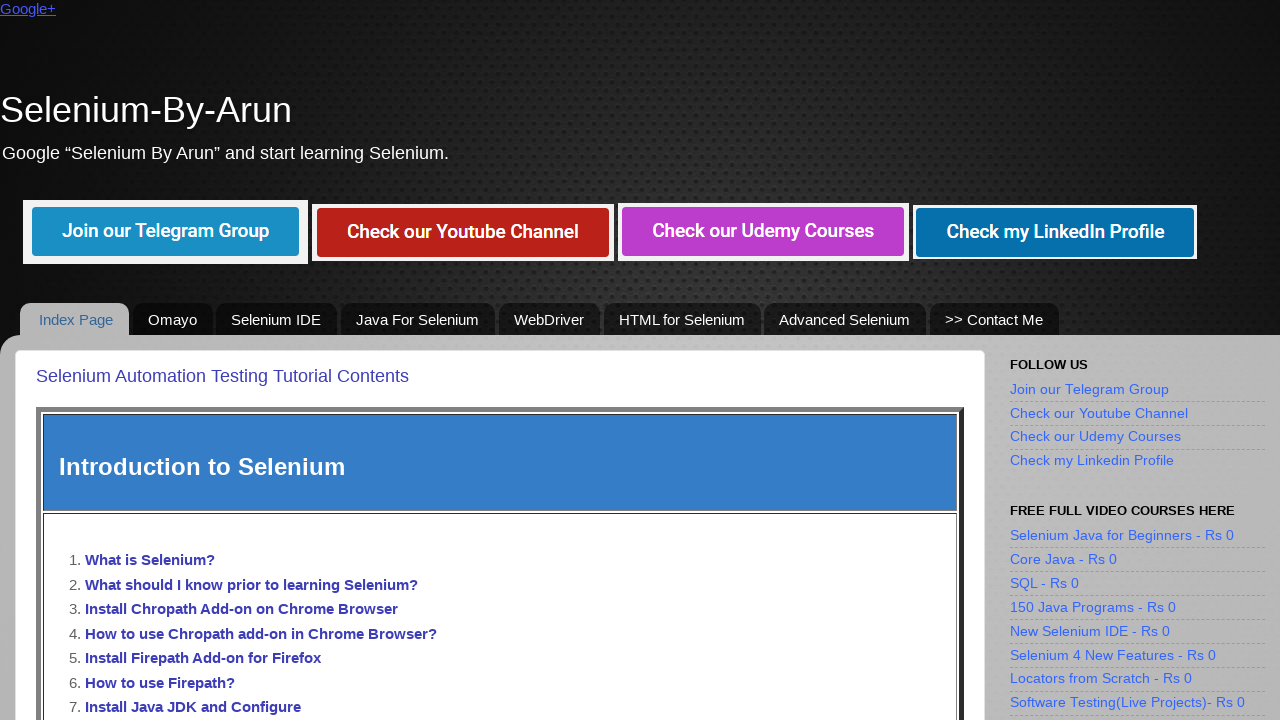

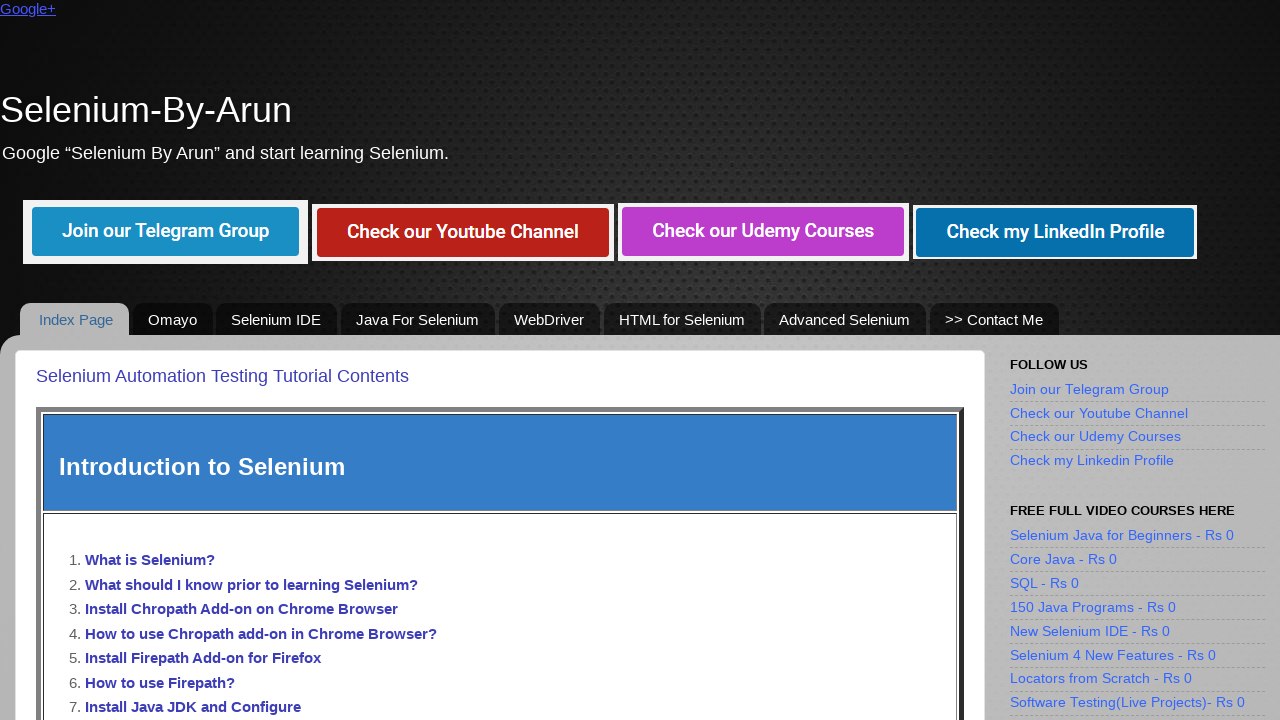